Tests checkbox functionality by clicking three different checkboxes using various selector strategies

Starting URL: https://formy-project.herokuapp.com/checkbox

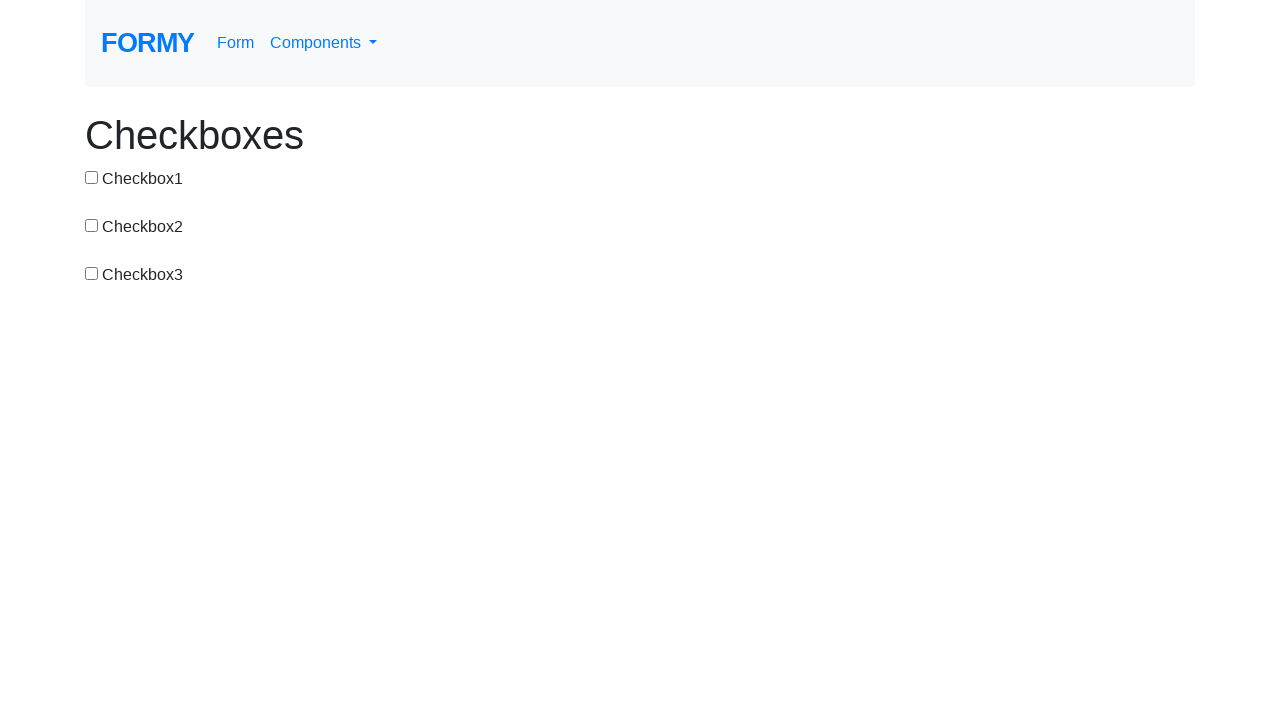

Clicked first checkbox using ID selector at (92, 177) on #checkbox-1
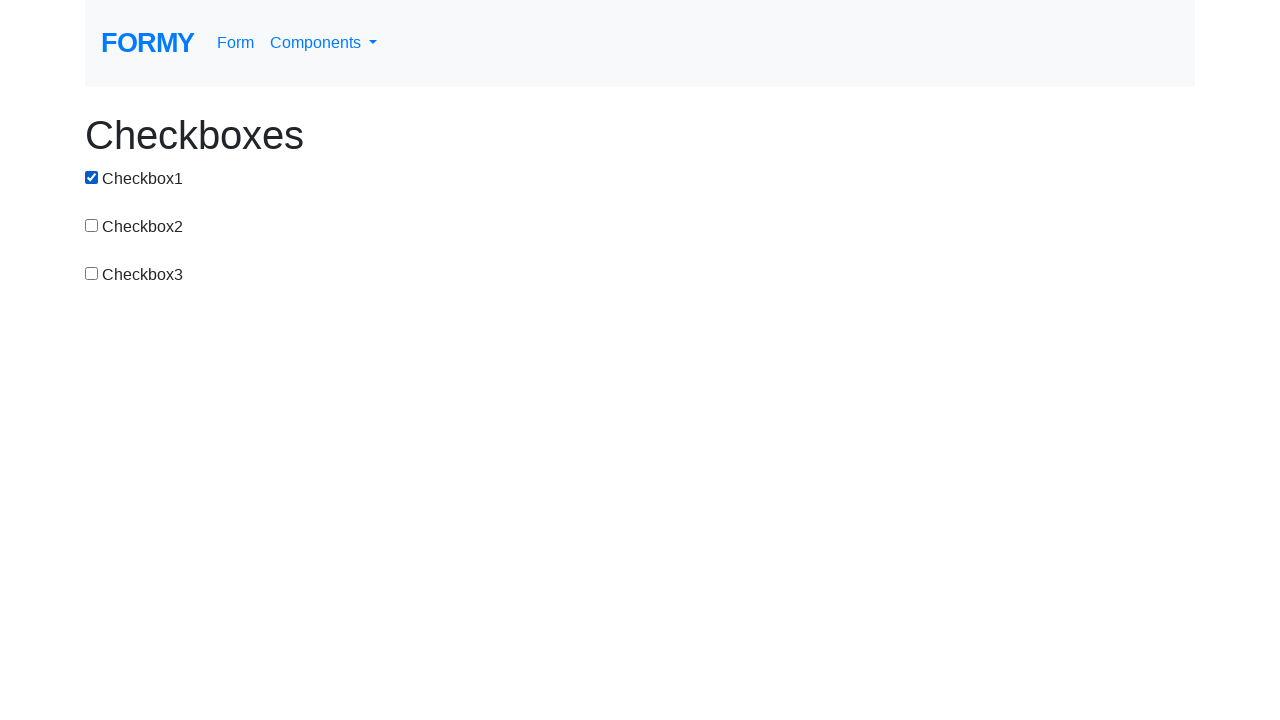

Clicked second checkbox using CSS selector at (92, 225) on input[value='checkbox-2']
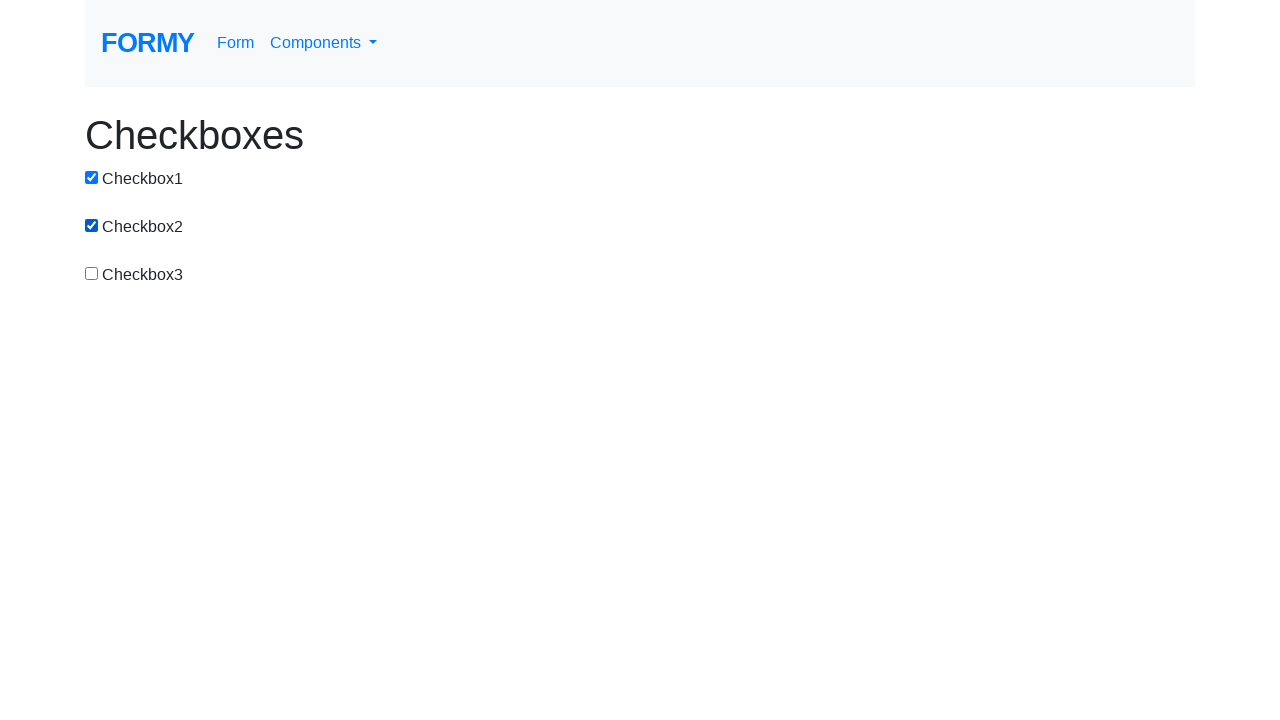

Clicked third checkbox using xpath selector at (92, 273) on xpath=/html/body/div/div[3]/div/div/input
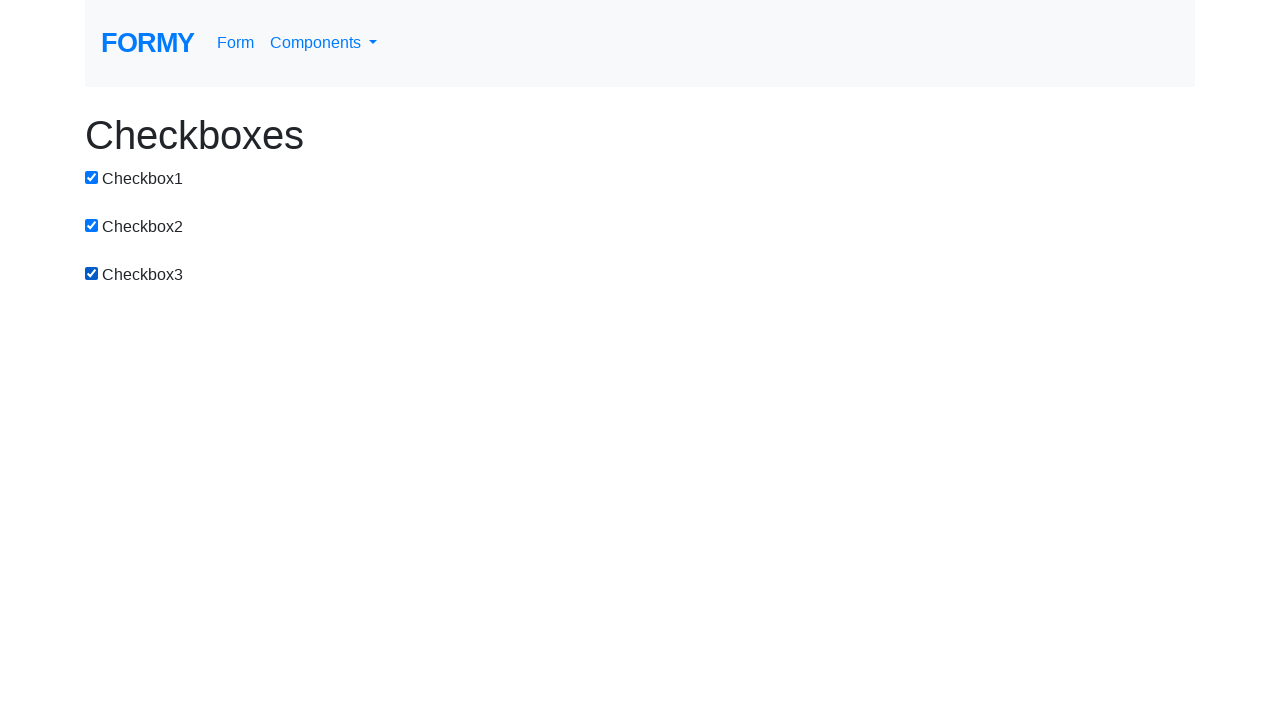

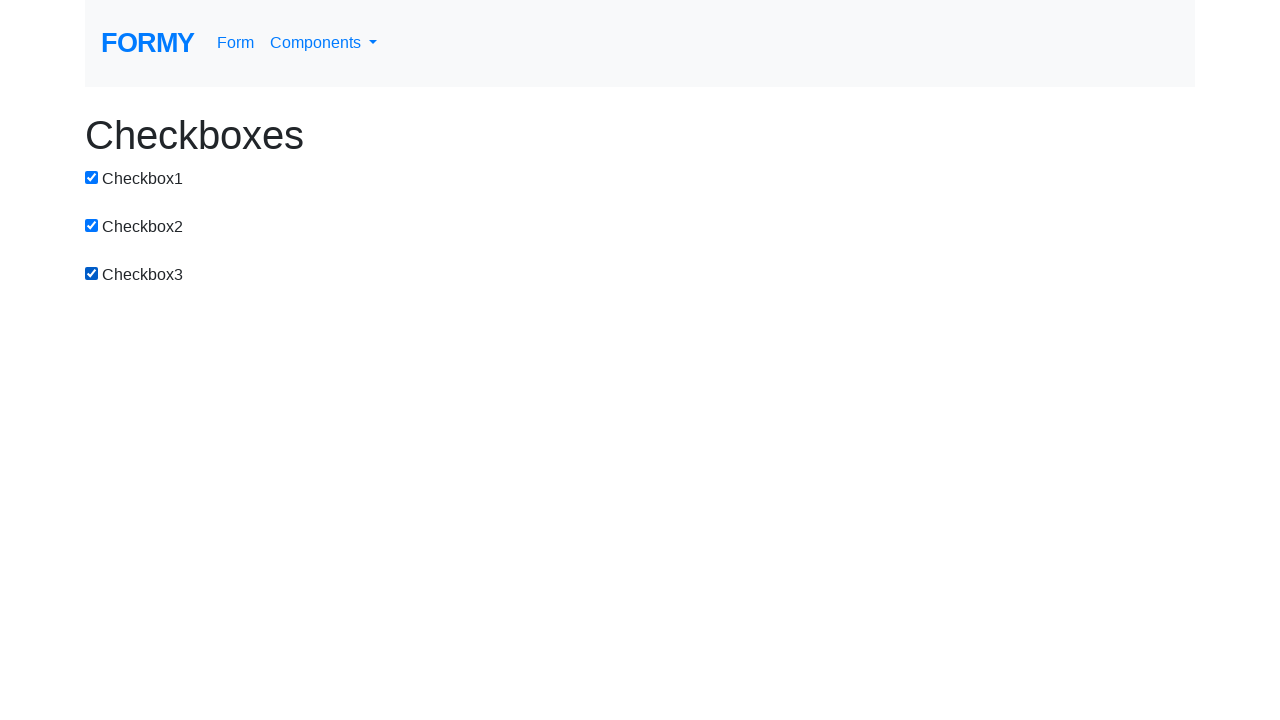